Tests a dynamic loading page by clicking the Start button and waiting for the "Hello World!" finish text to appear after a loading bar completes

Starting URL: http://the-internet.herokuapp.com/dynamic_loading/2

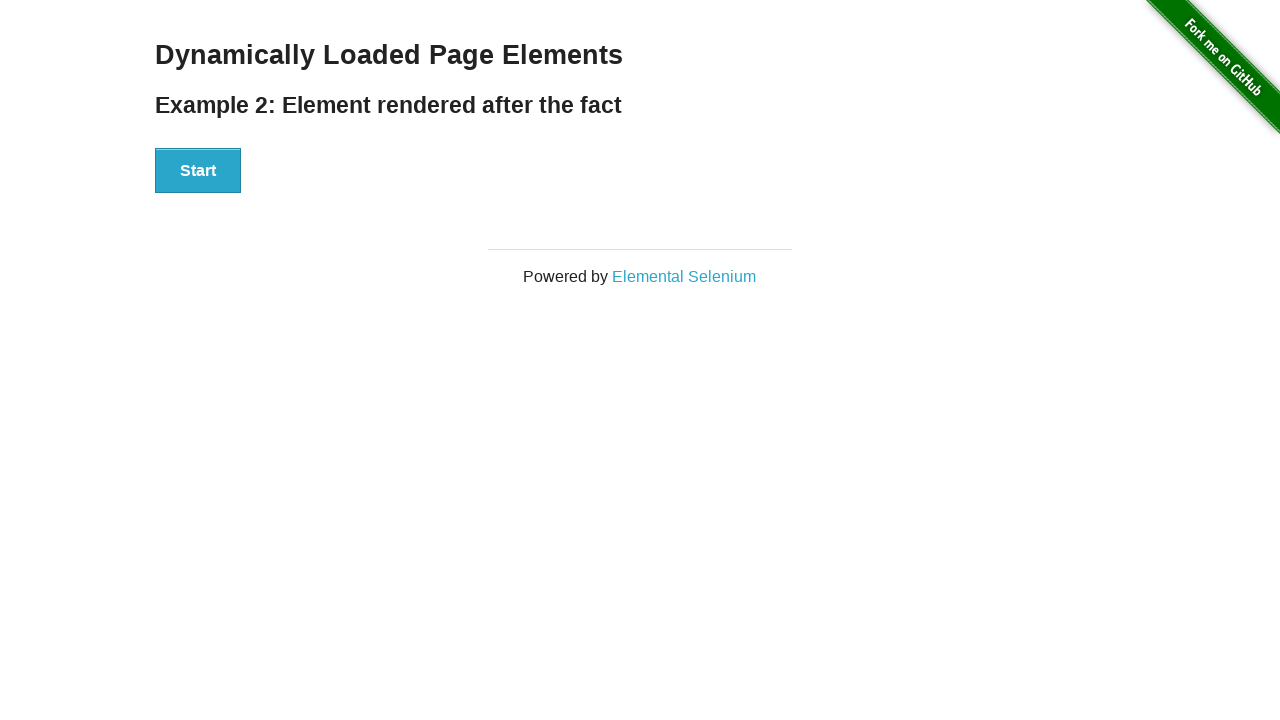

Clicked the Start button to initiate dynamic loading at (198, 171) on #start button
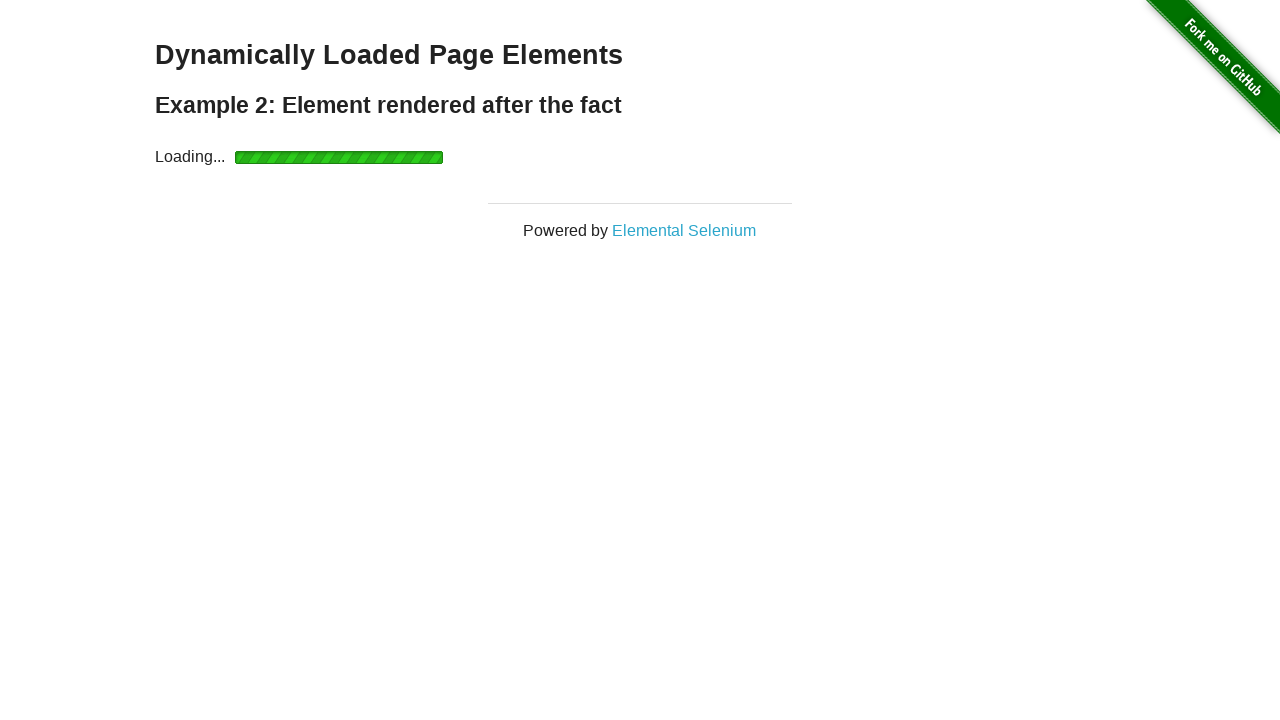

Waited for the finish element to appear after loading bar completed
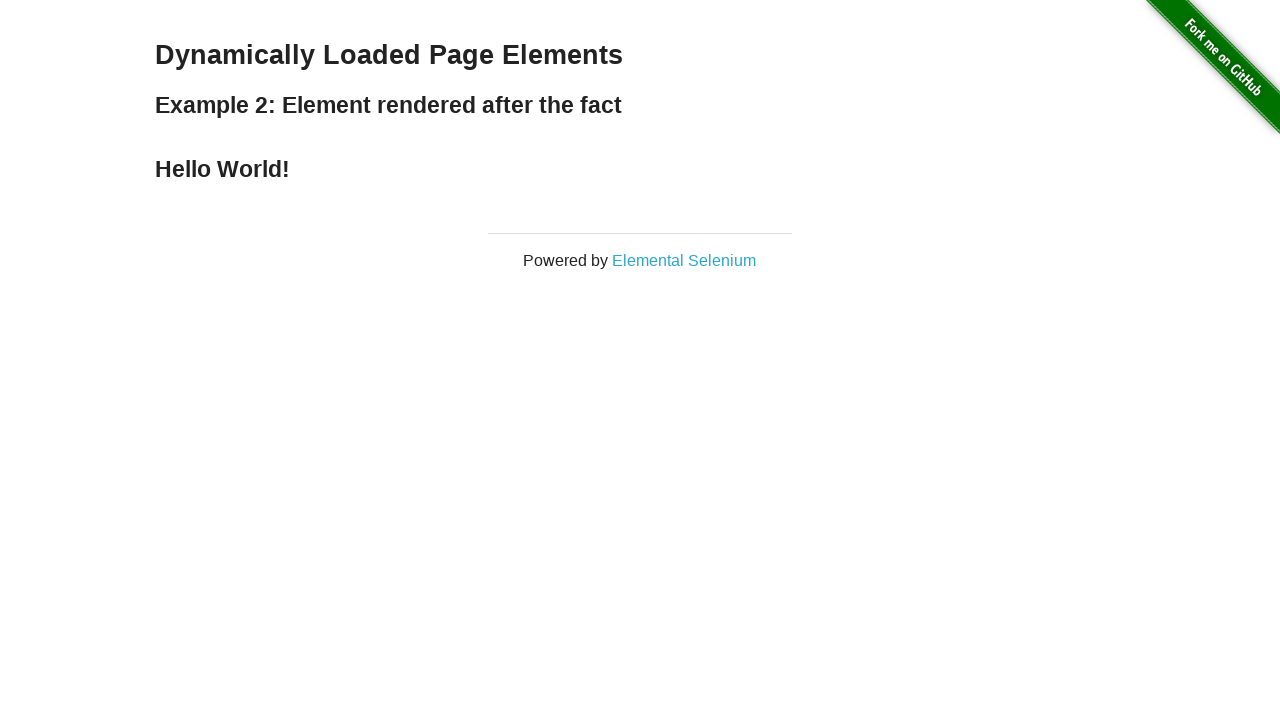

Verified that 'Hello World!' finish text is visible
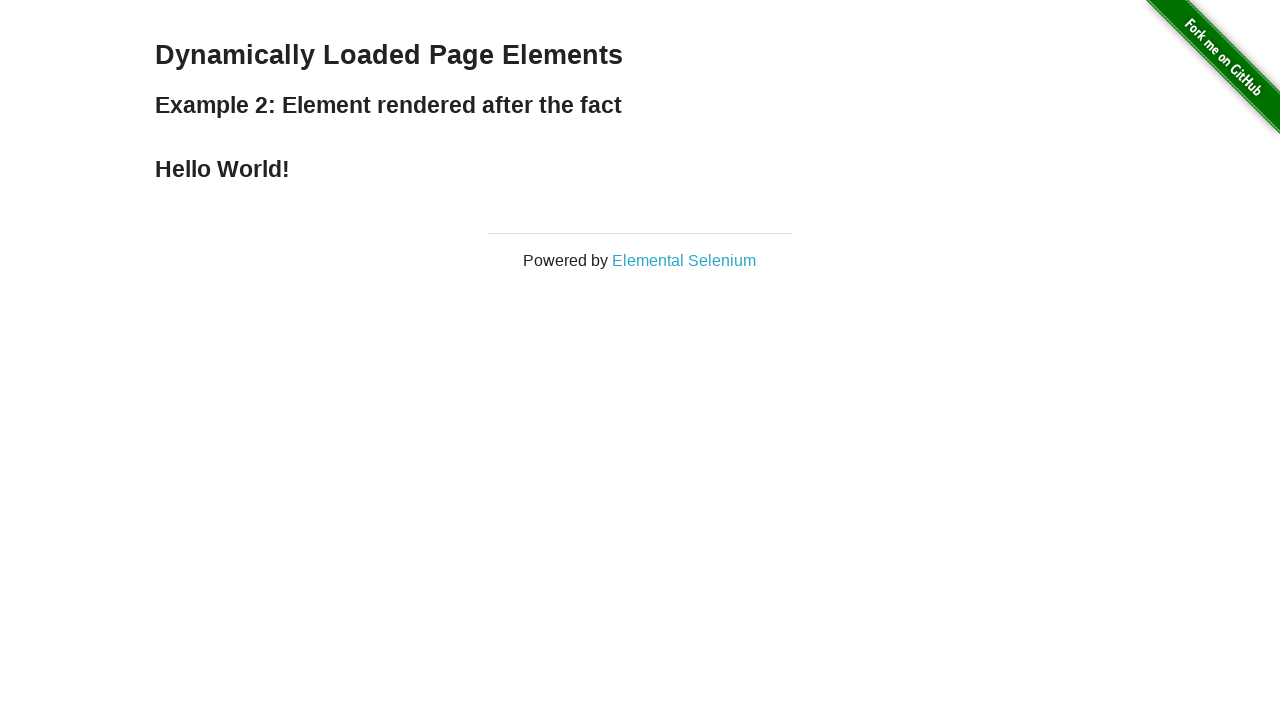

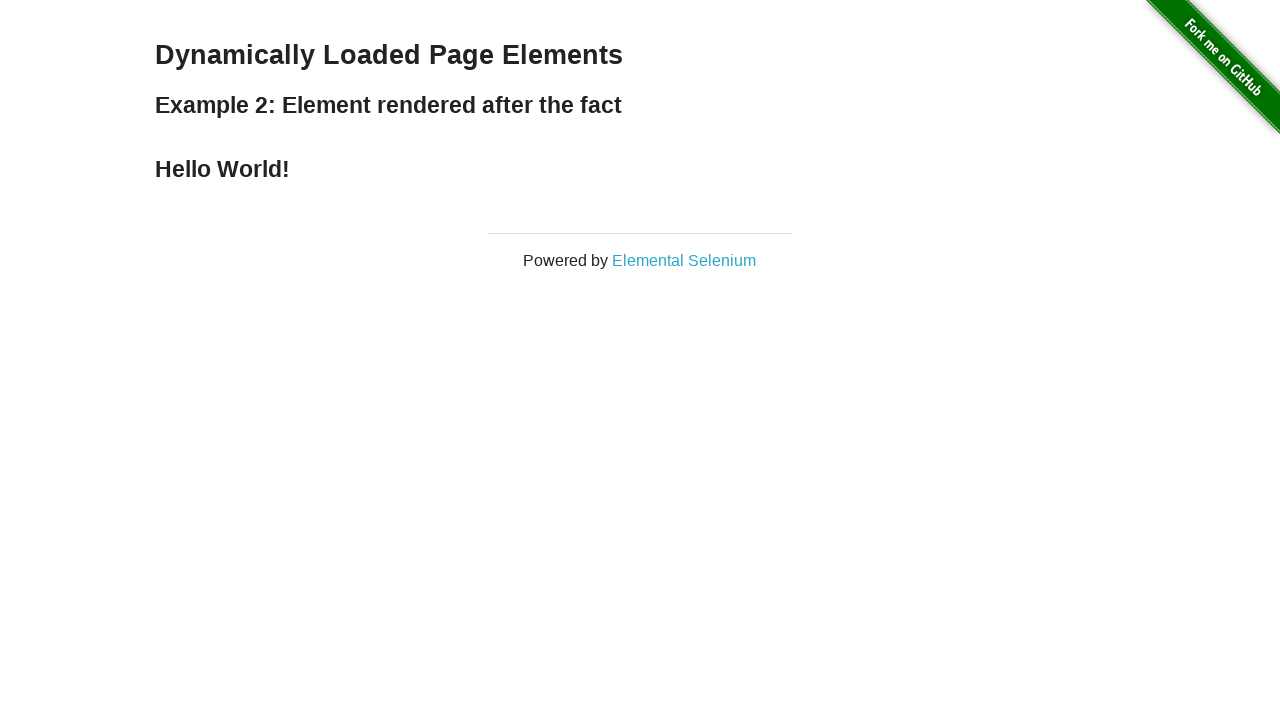